Tests multiple selection functionality in a dropdown by selecting various options using different methods (by text, value, and index) and then deselecting all

Starting URL: https://www.w3schools.com/tags/tryit.asp?filename=tryhtml_select_multiple

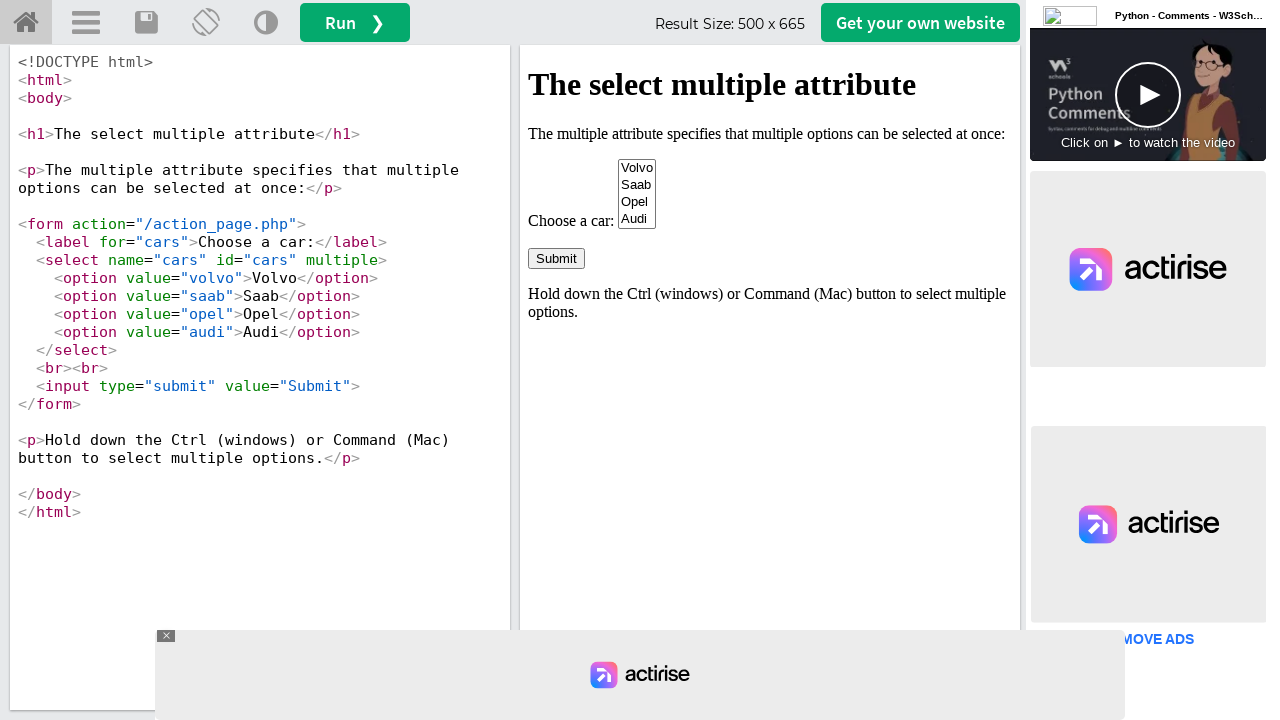

Located iframe containing the dropdown
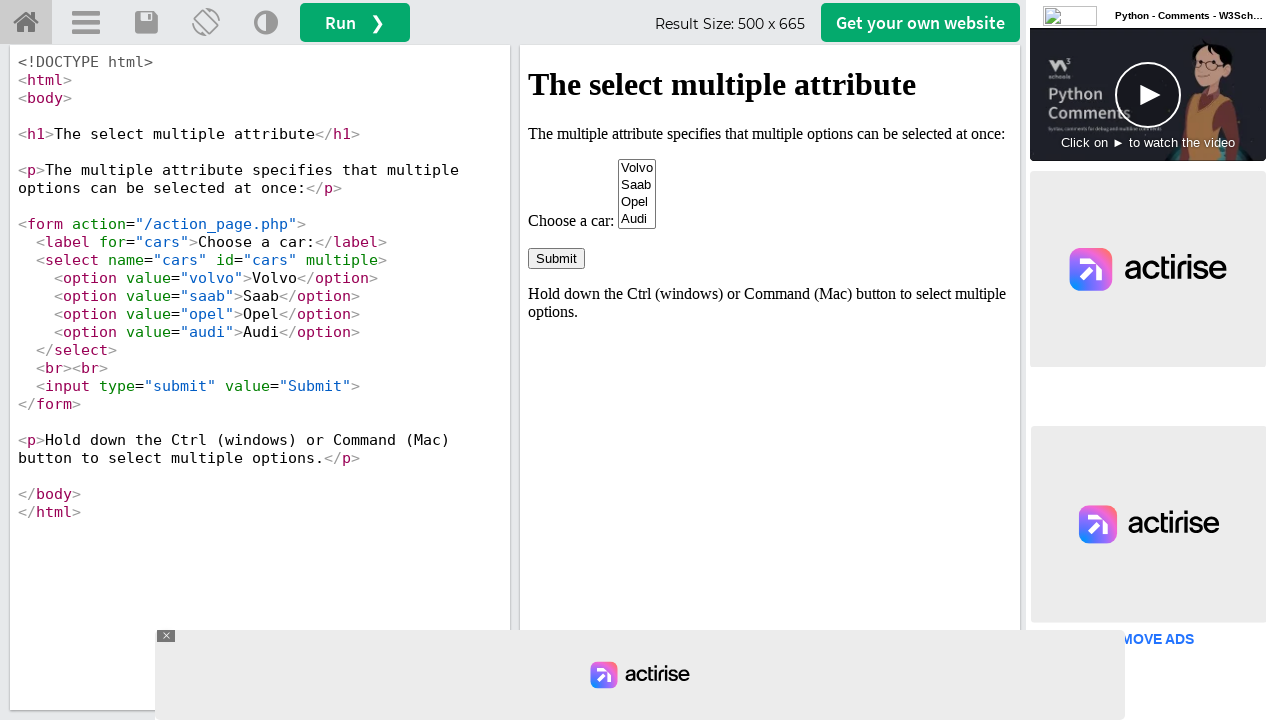

Located multi-select dropdown element
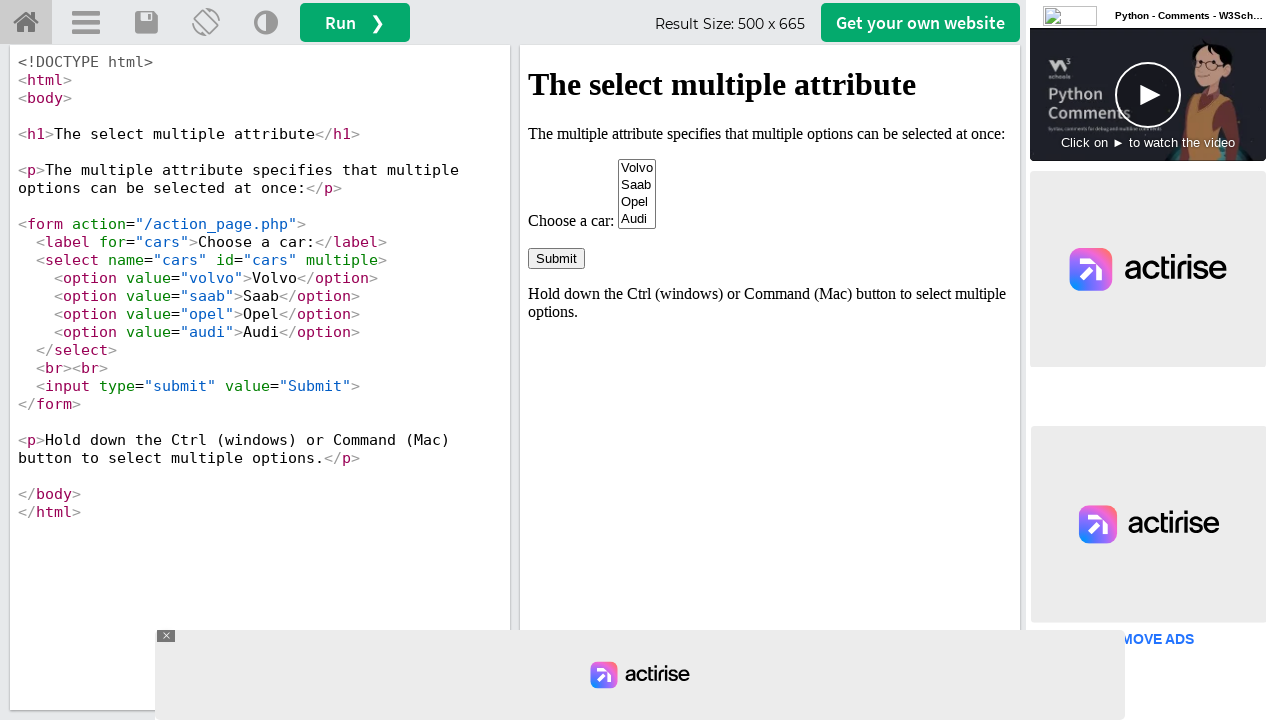

Selected 'Volvo' option by visible text on iframe#iframeResult >> internal:control=enter-frame >> select[name='cars']
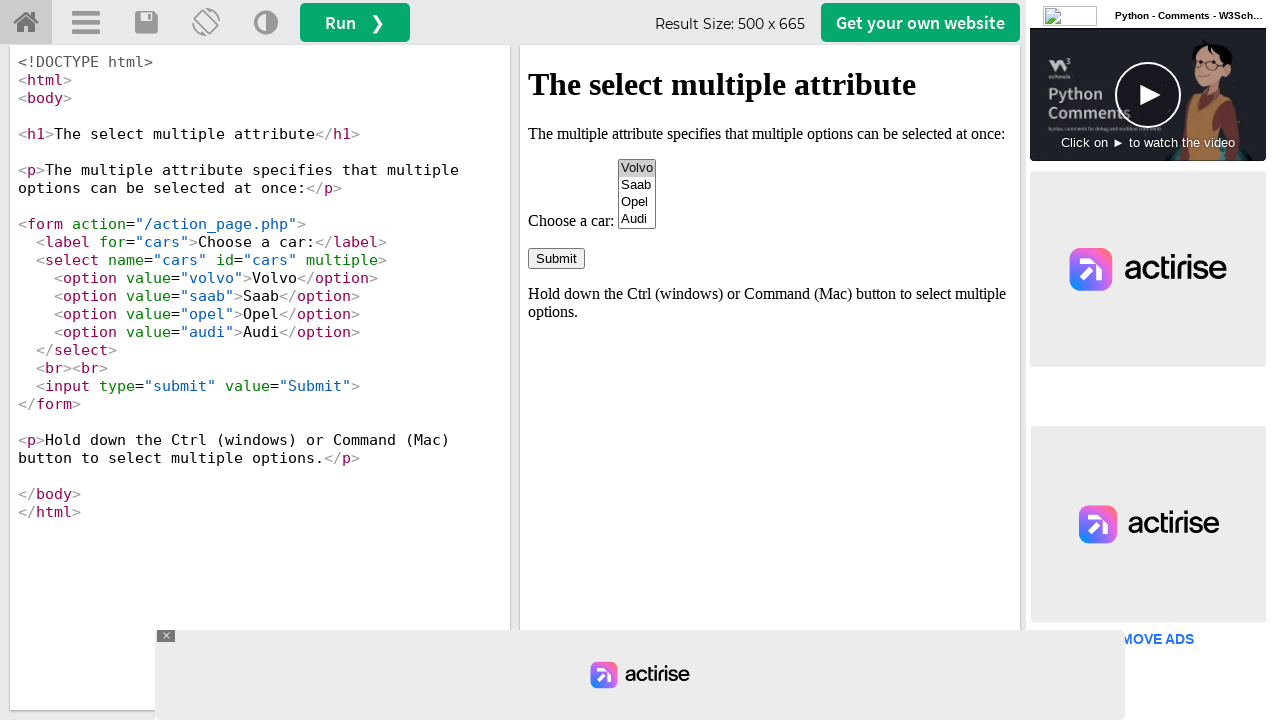

Selected 'Volvo' and 'Opel' options by value on iframe#iframeResult >> internal:control=enter-frame >> select[name='cars']
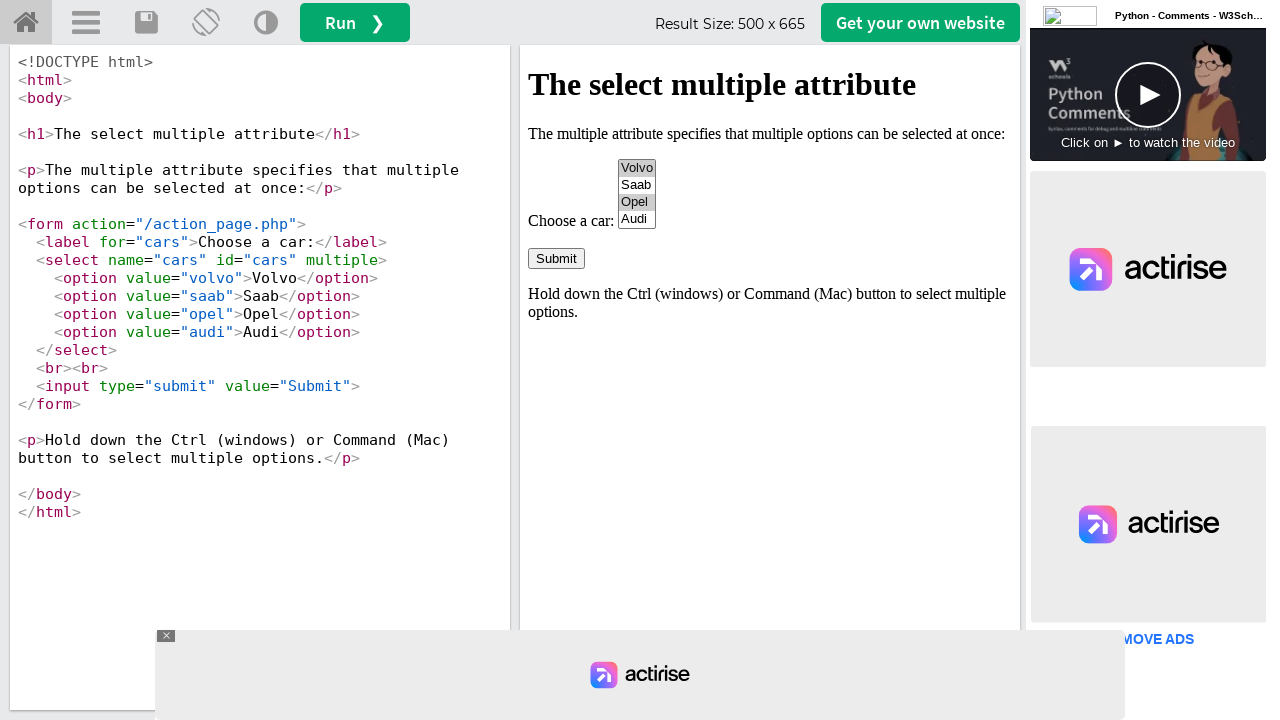

Selected 'Volvo', 'Opel', and 'Audi' options (including index 3) on iframe#iframeResult >> internal:control=enter-frame >> select[name='cars']
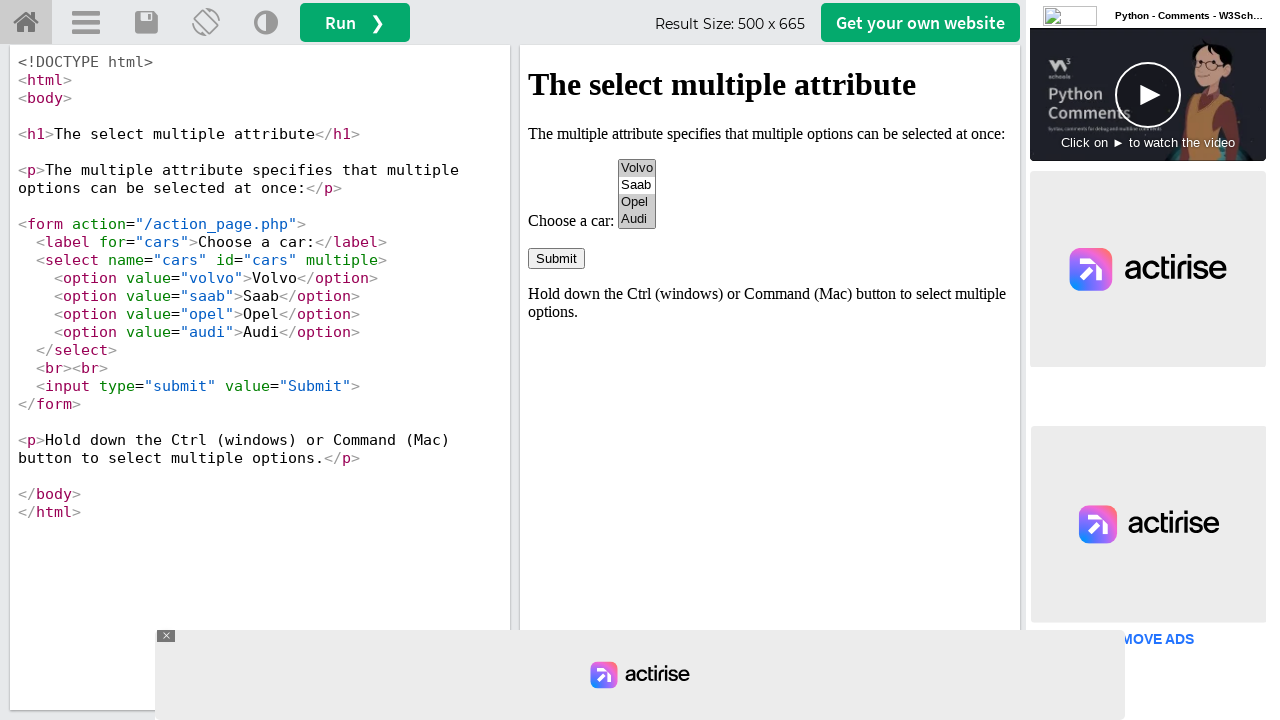

Deselected all options in the dropdown on iframe#iframeResult >> internal:control=enter-frame >> select[name='cars']
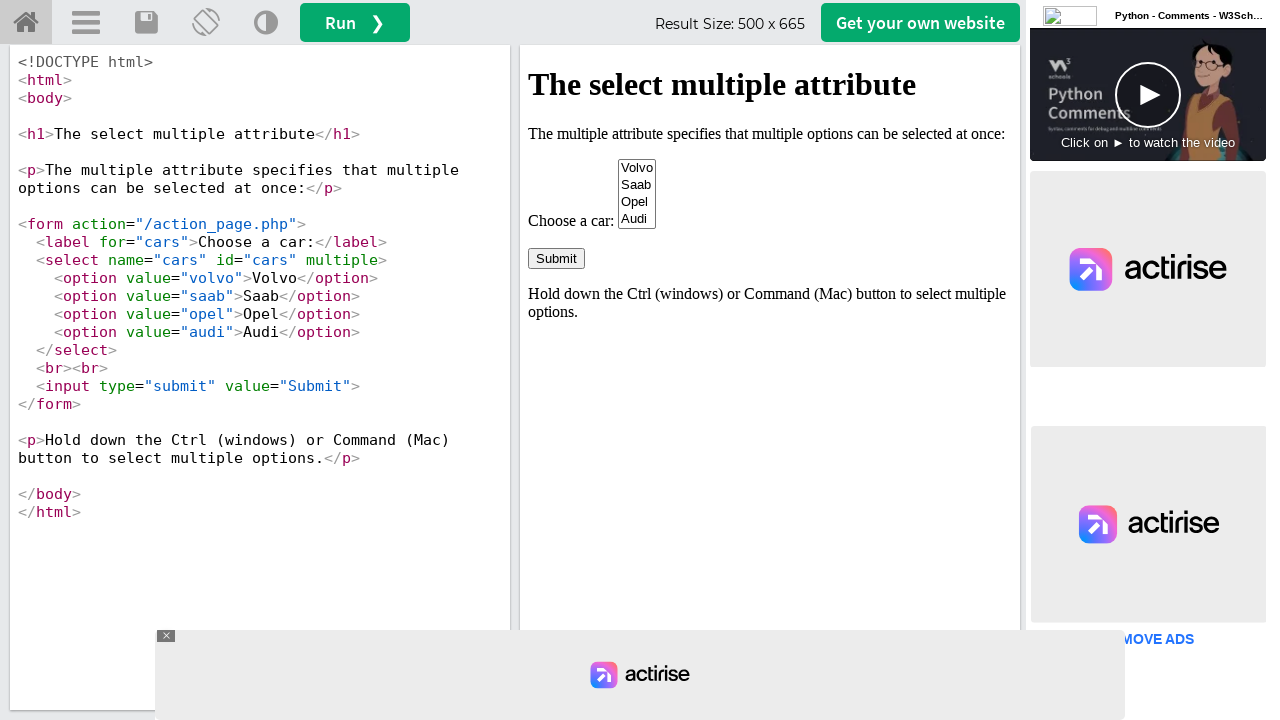

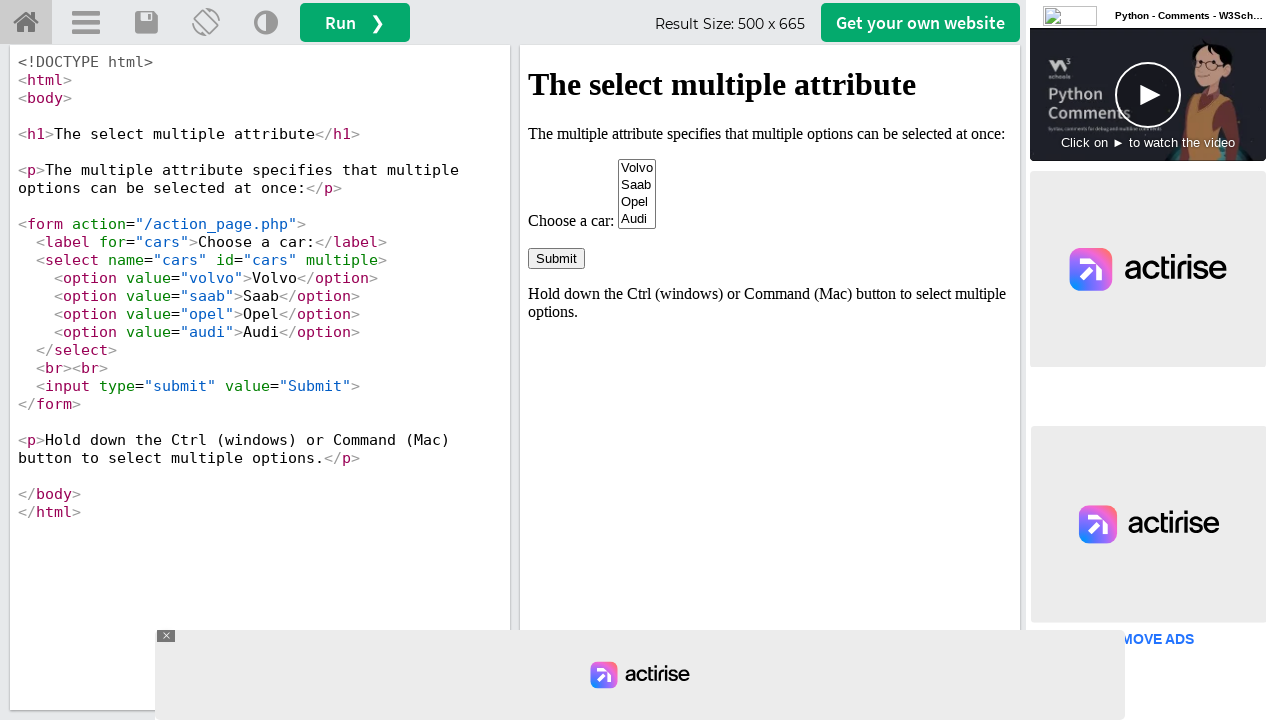